Tests date picker functionality by clicking on a date of birth field, selecting a month and year from dropdowns, and then selecting a specific date from the calendar

Starting URL: https://www.dummyticket.com/dummy-ticket-for-visa-application/

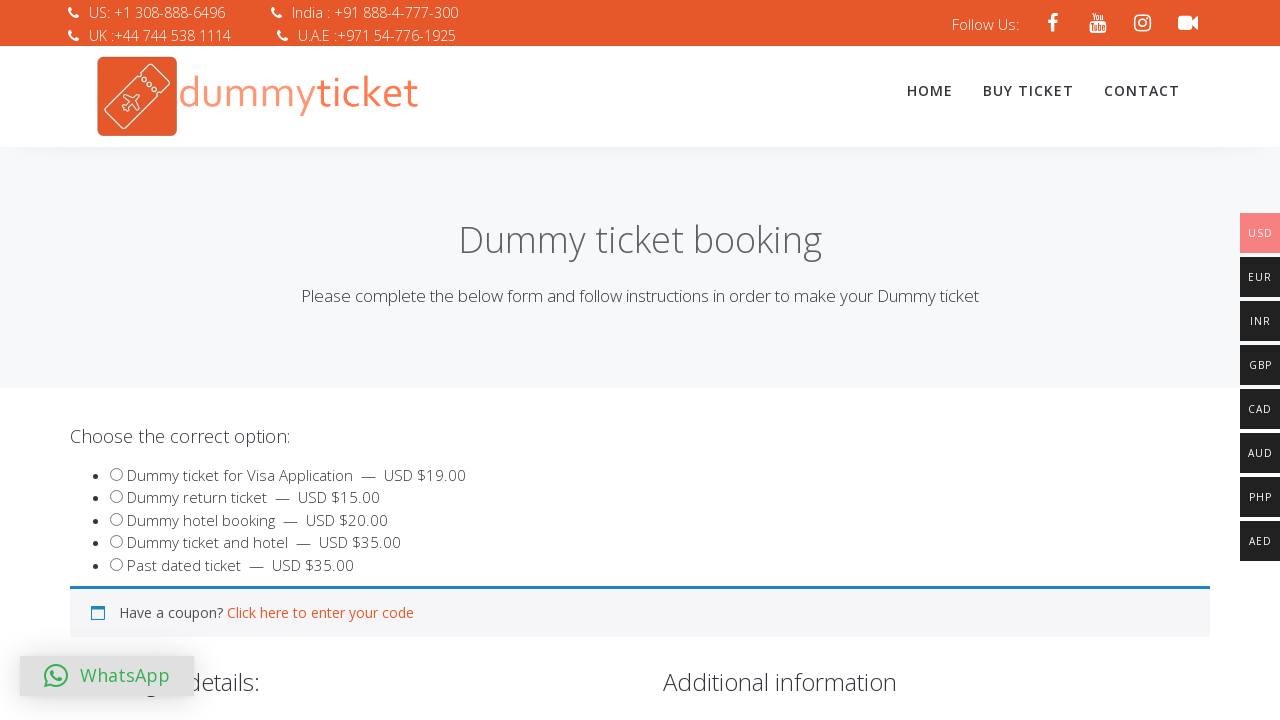

Clicked on date of birth field to open date picker at (344, 360) on input#dob
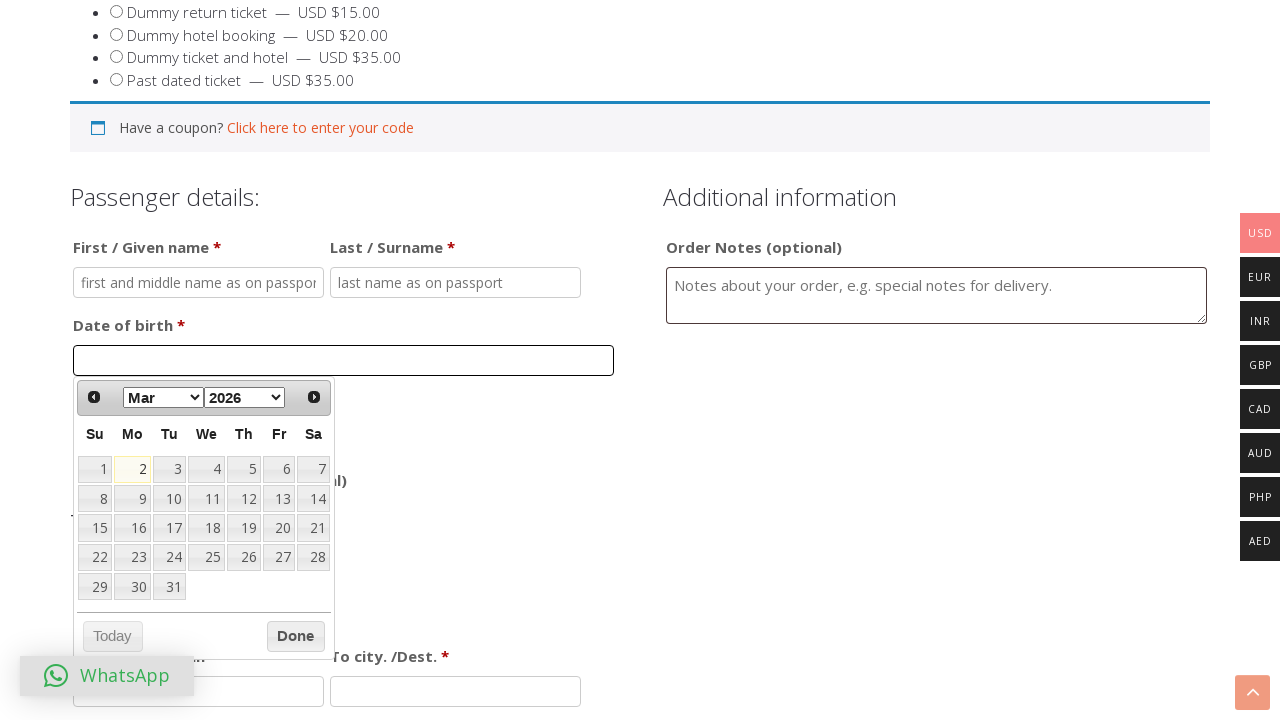

Selected November from month dropdown on select.ui-datepicker-month
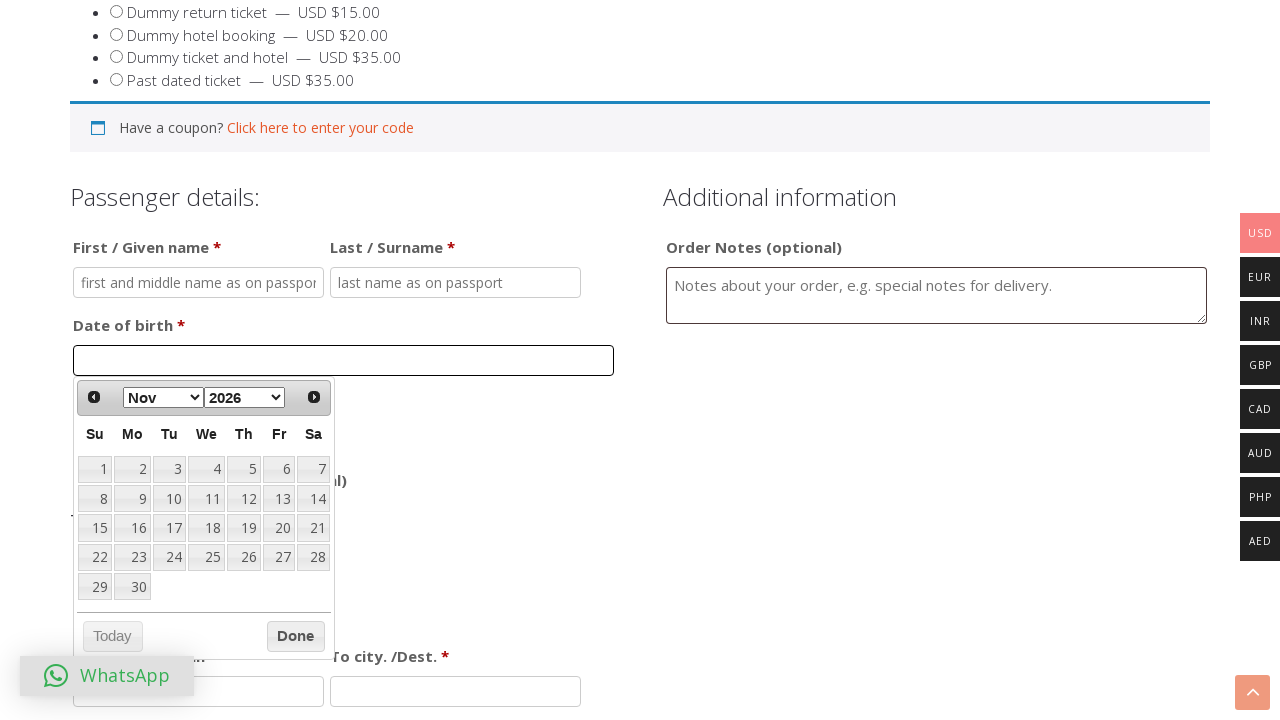

Selected 2002 from year dropdown on select.ui-datepicker-year
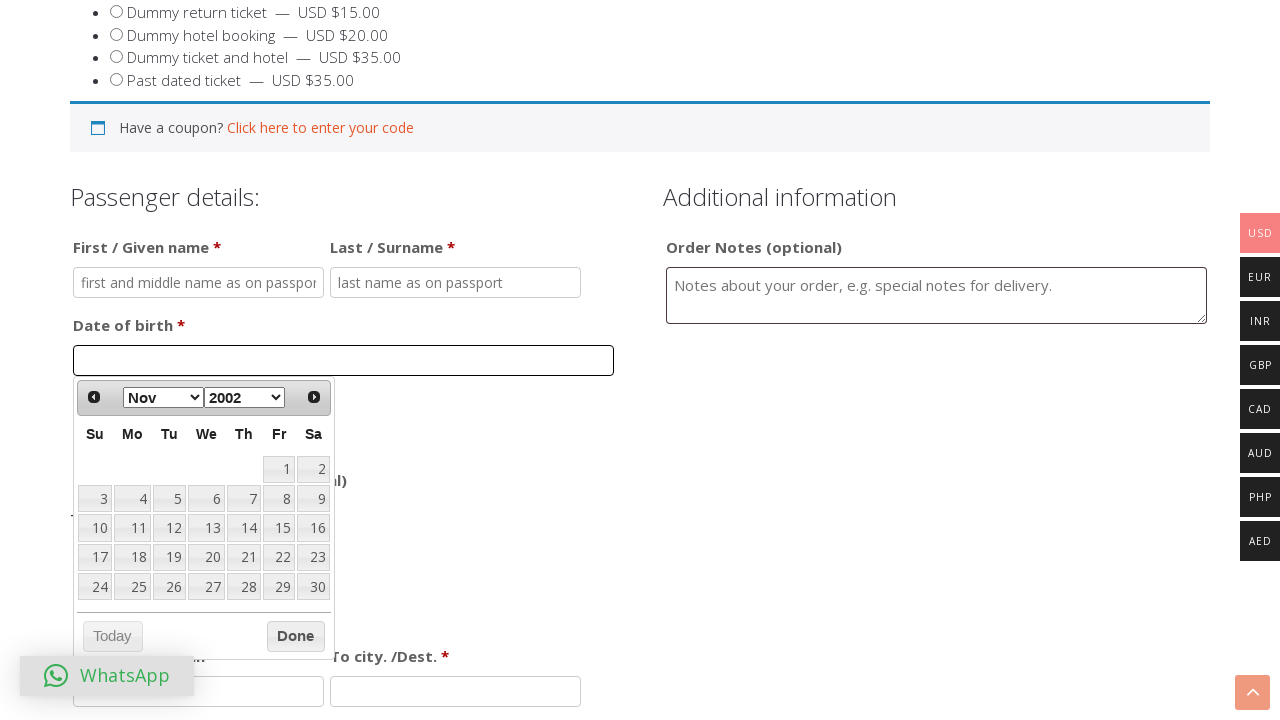

Selected the 11th from the calendar at (132, 528) on table.ui-datepicker-calendar tbody td a:text-is('11')
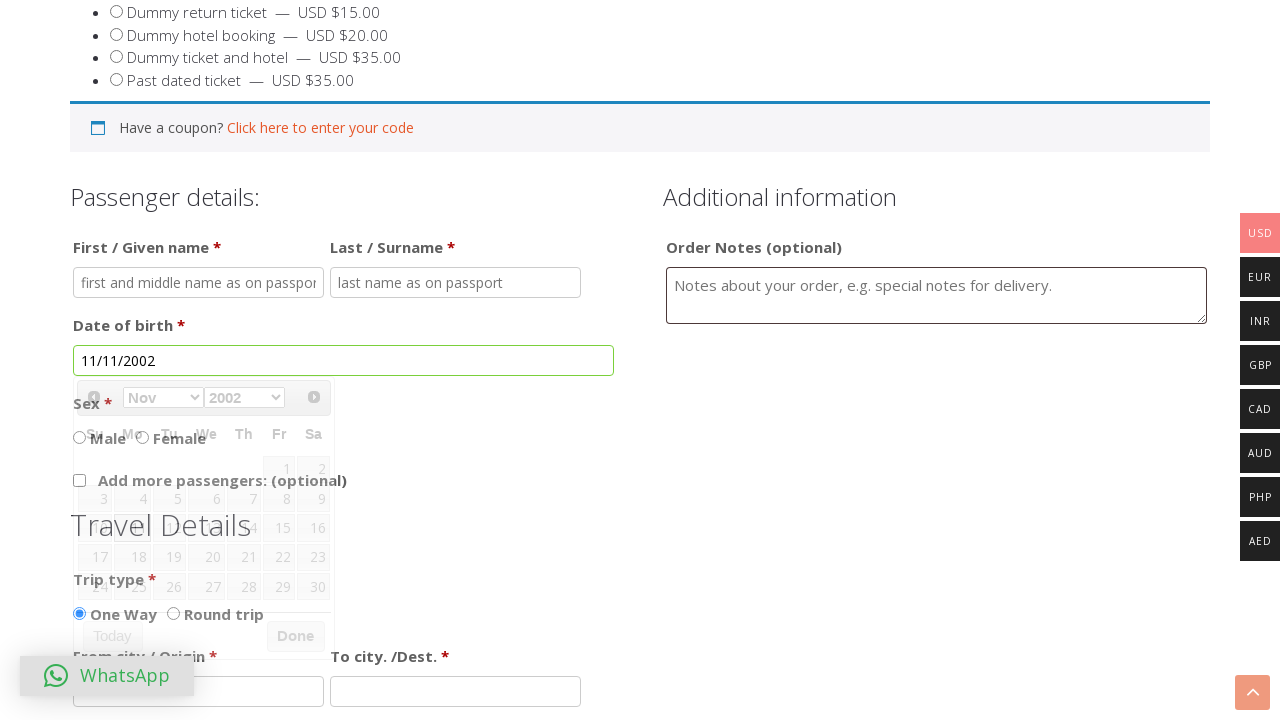

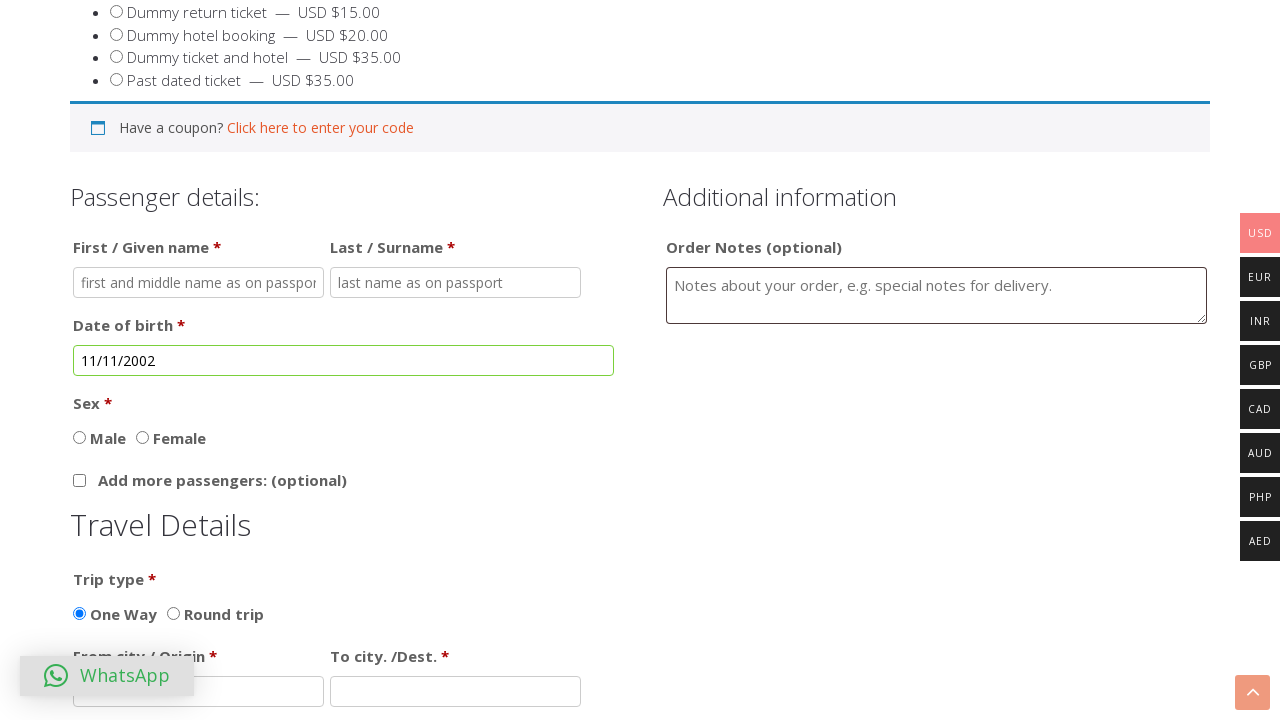